Navigates to kooora.com and scrolls to the bottom of the page using JavaScript

Starting URL: https://www.kooora.com/

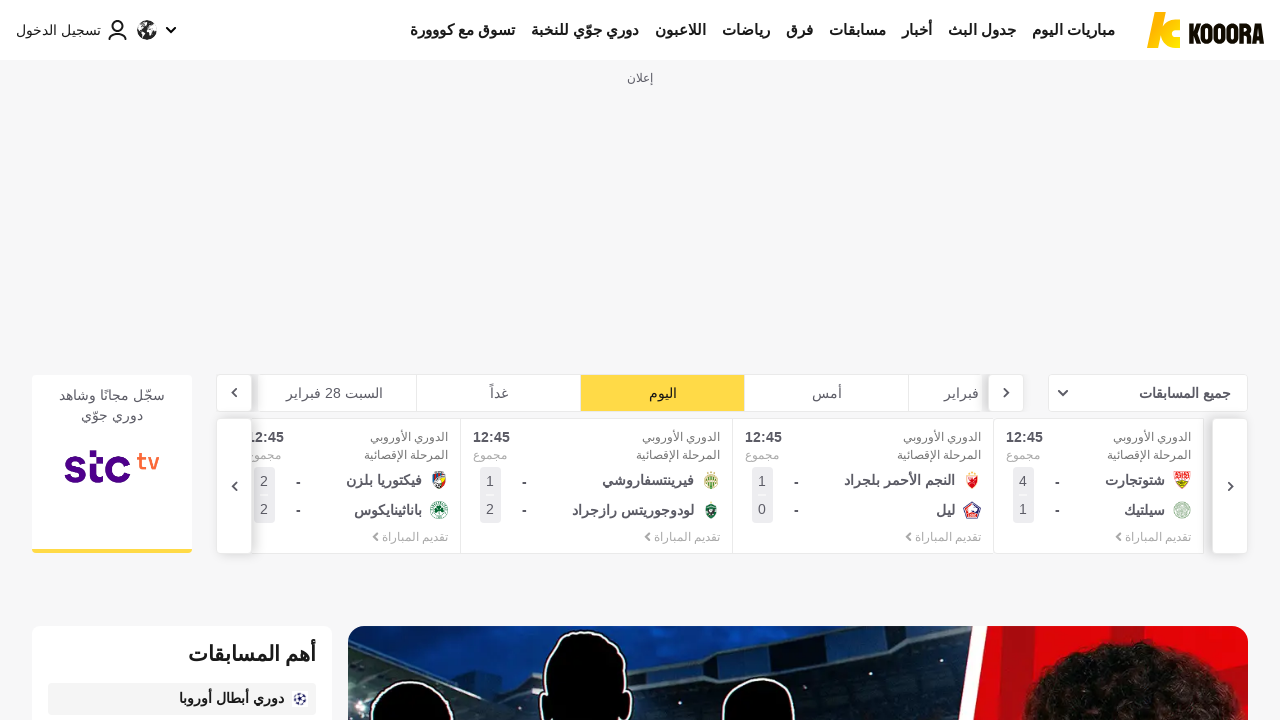

Navigated to https://www.kooora.com/
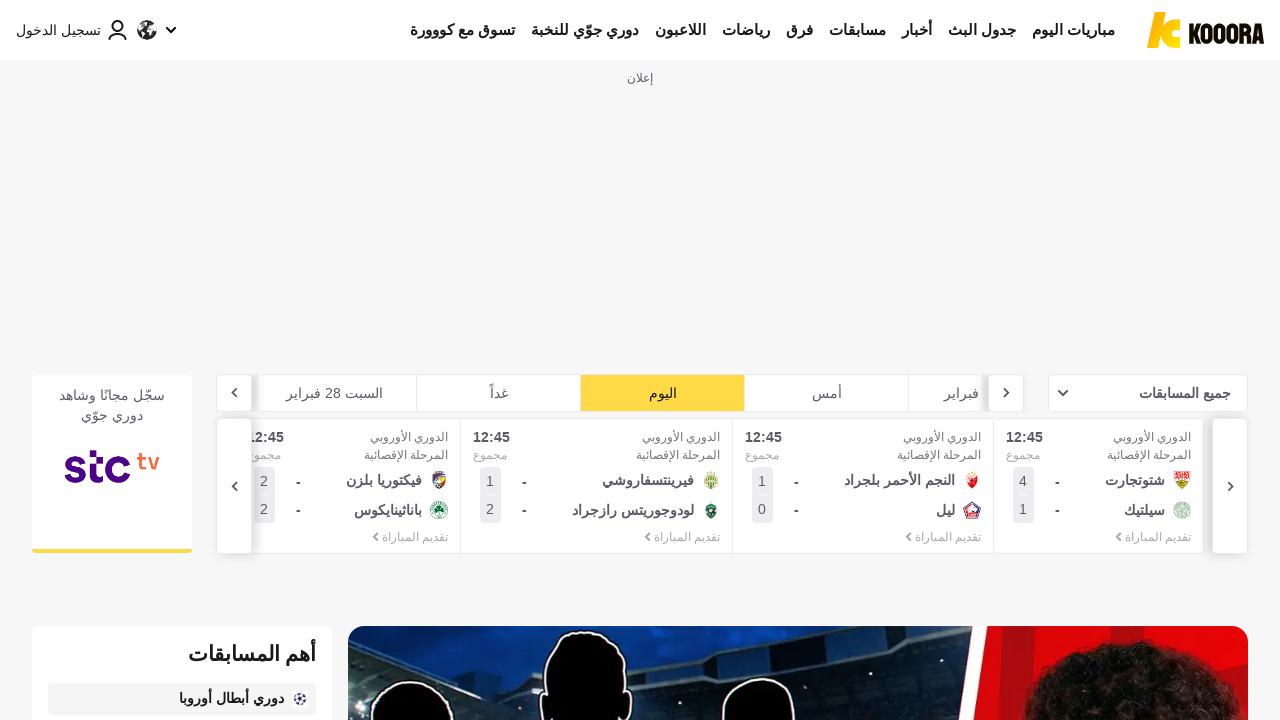

Scrolled to the bottom of the page using JavaScript
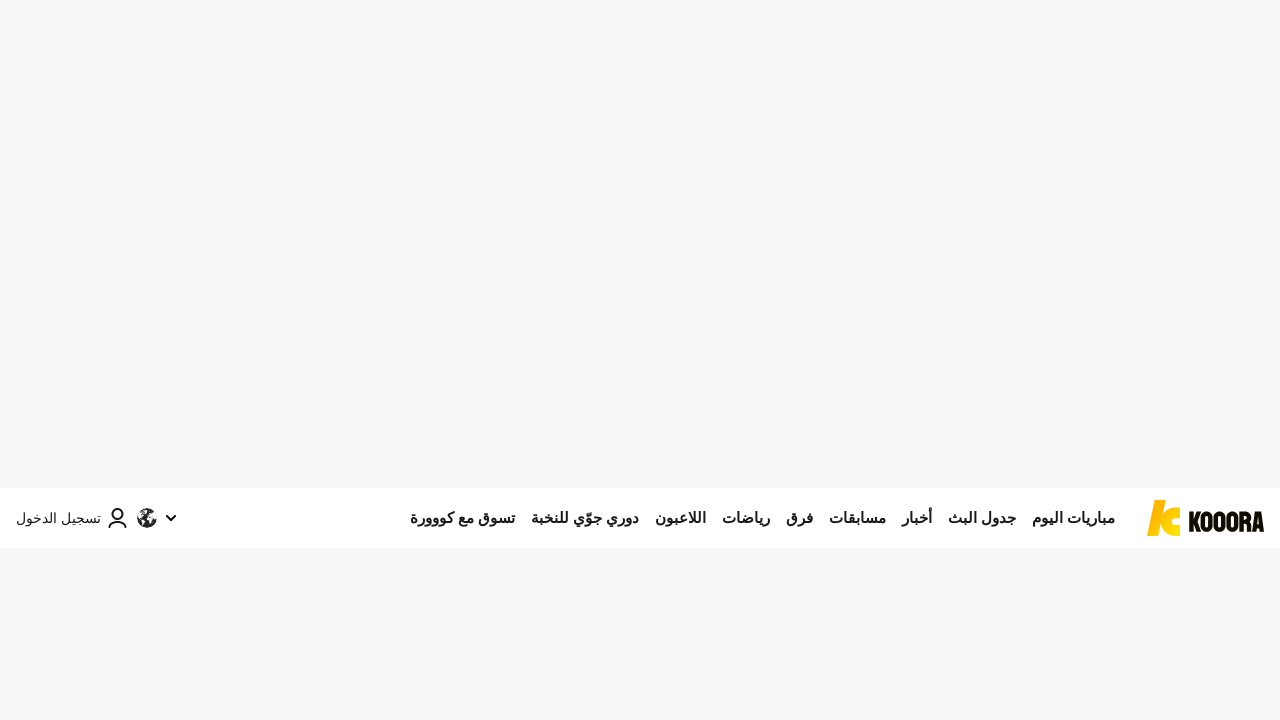

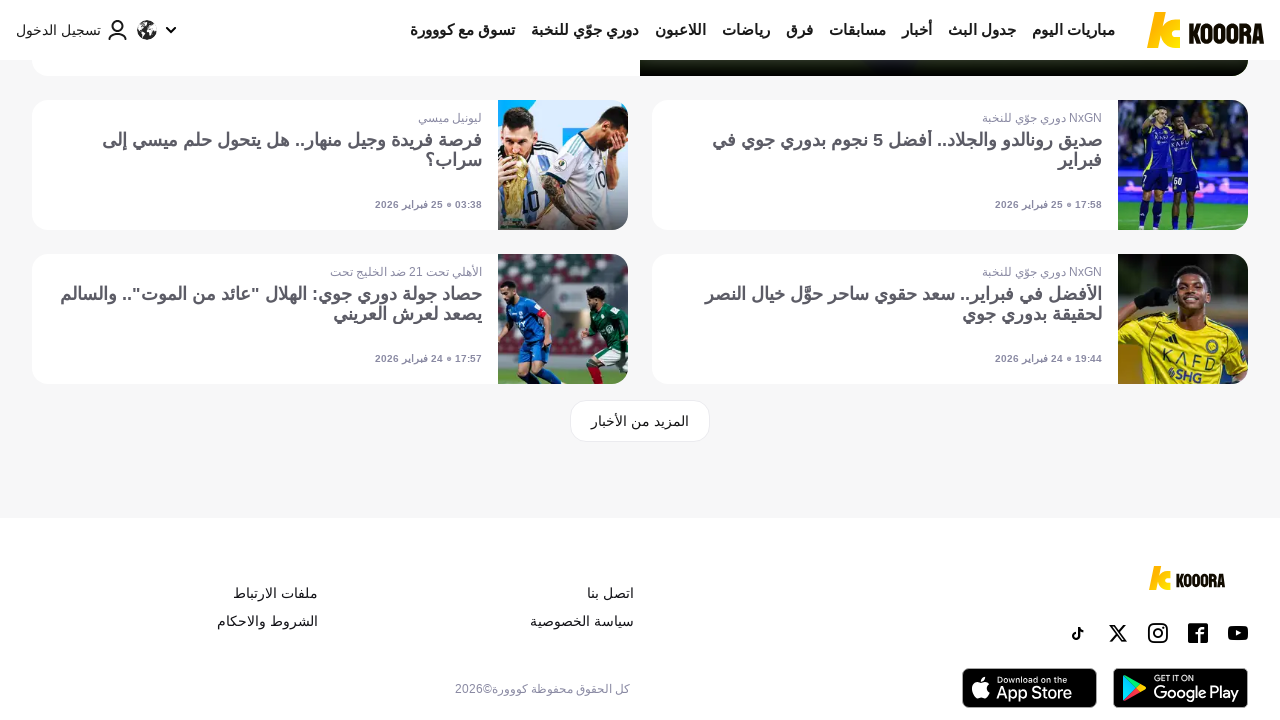